Tests the text box form functionality on DemoQA by navigating to the Elements section, filling out the text box form with name, email, current address, and permanent address fields, then submitting the form.

Starting URL: https://demoqa.com

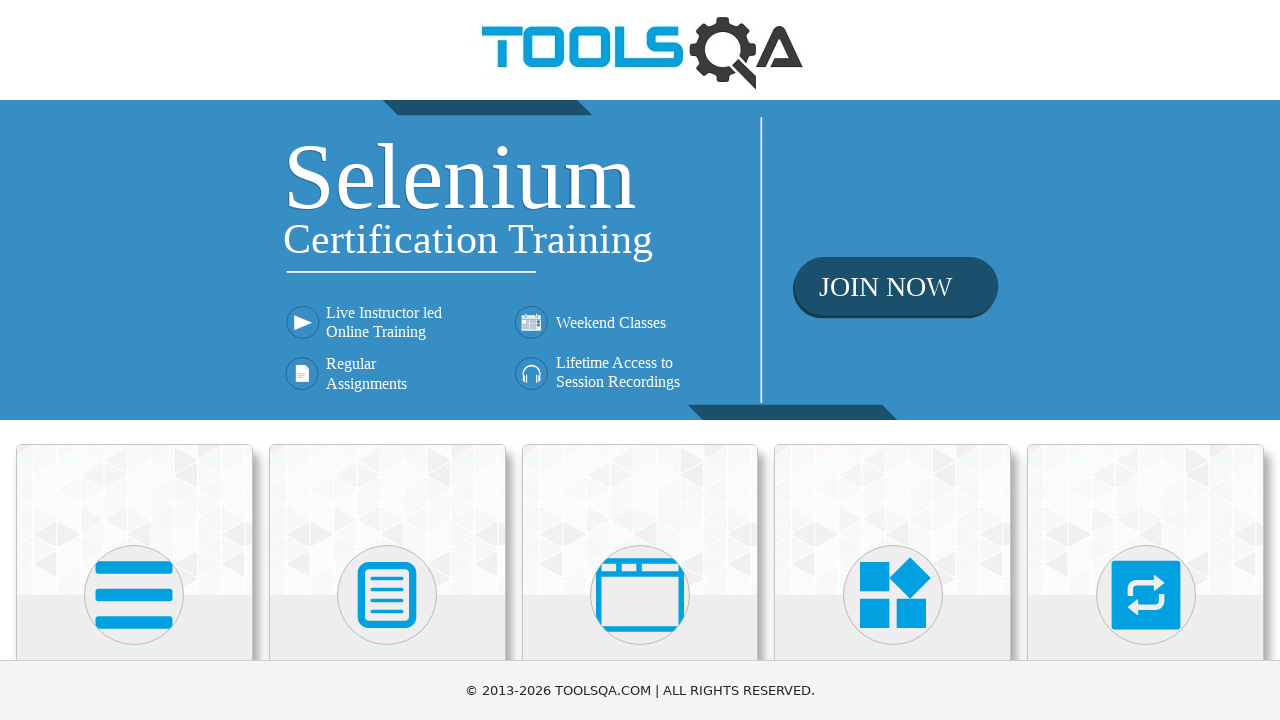

Clicked on Elements card at (134, 360) on xpath=//h5[text()='Elements']
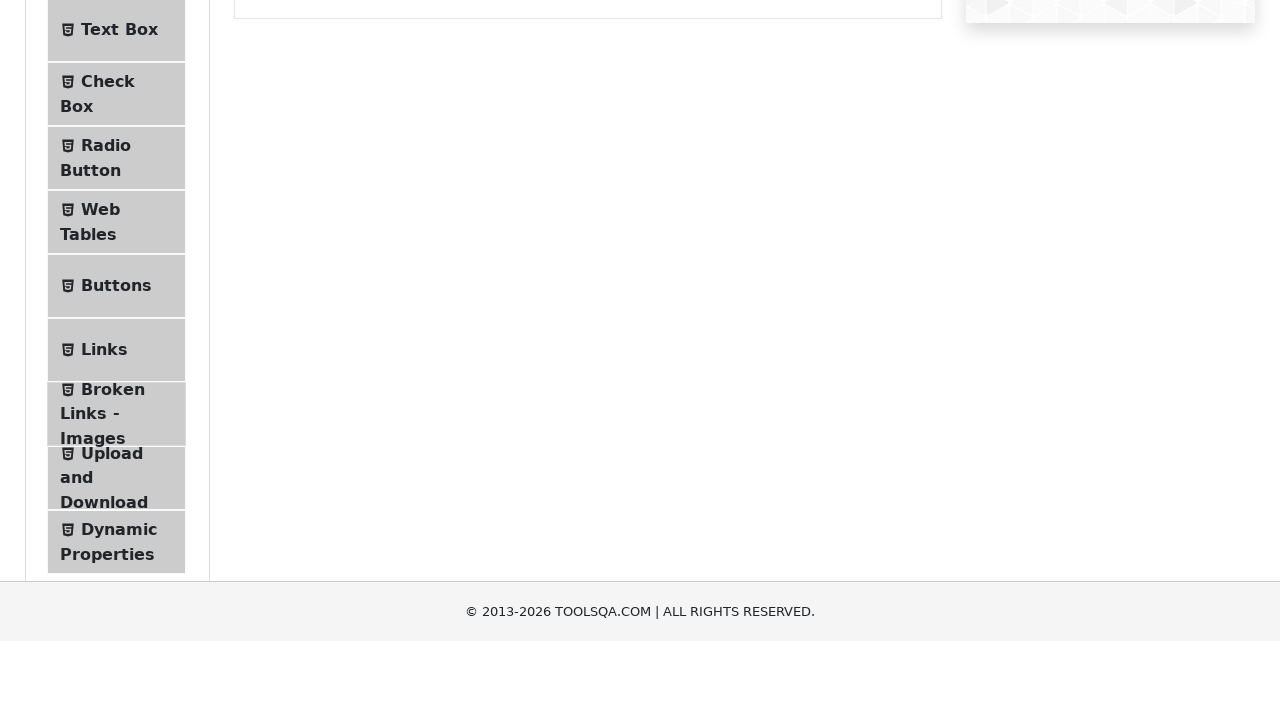

Clicked on Text Box menu item at (119, 261) on xpath=//*[text()='Text Box']
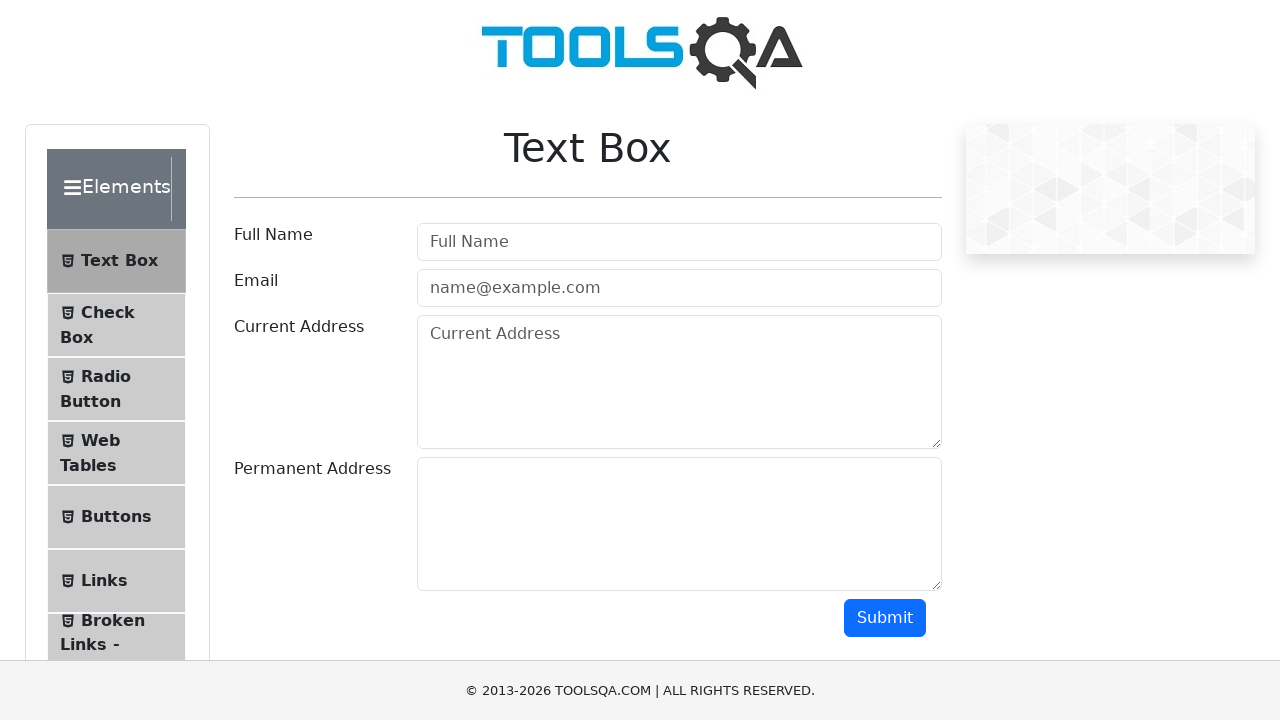

Filled in username field with 'Maria Rodriguez' on #userName
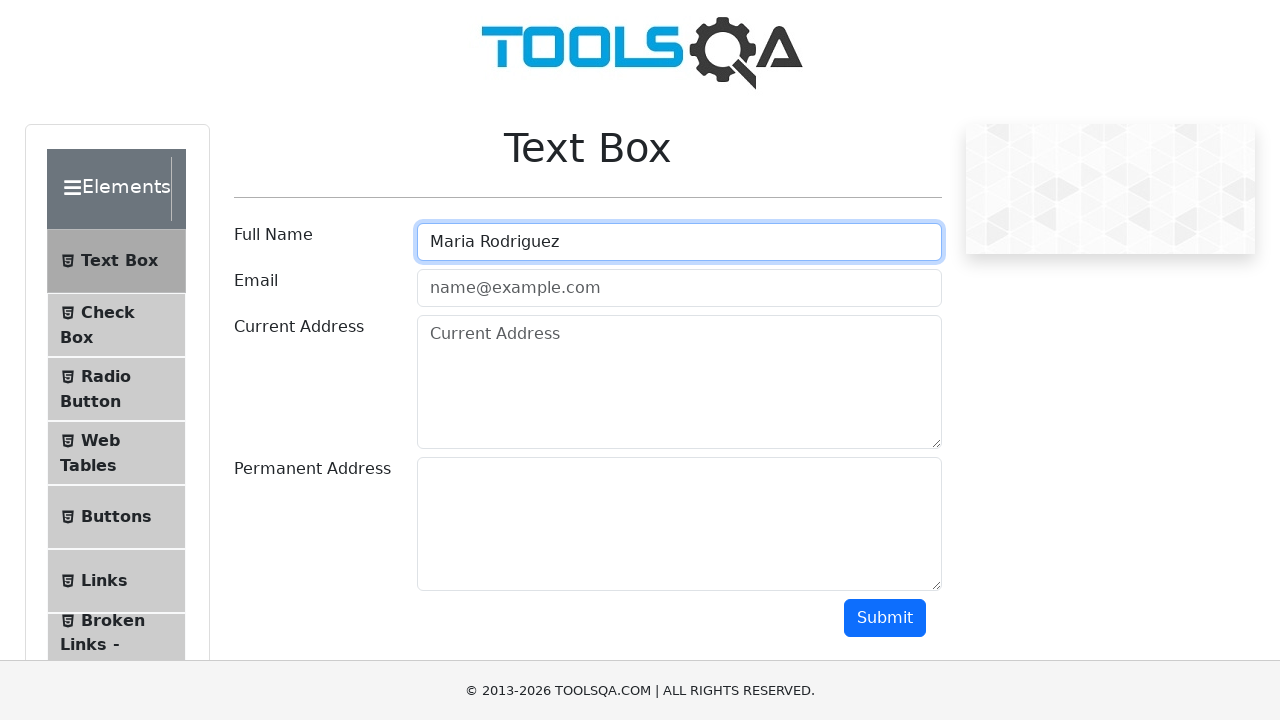

Filled in email field with 'maria.rodriguez@example.com' on #userEmail
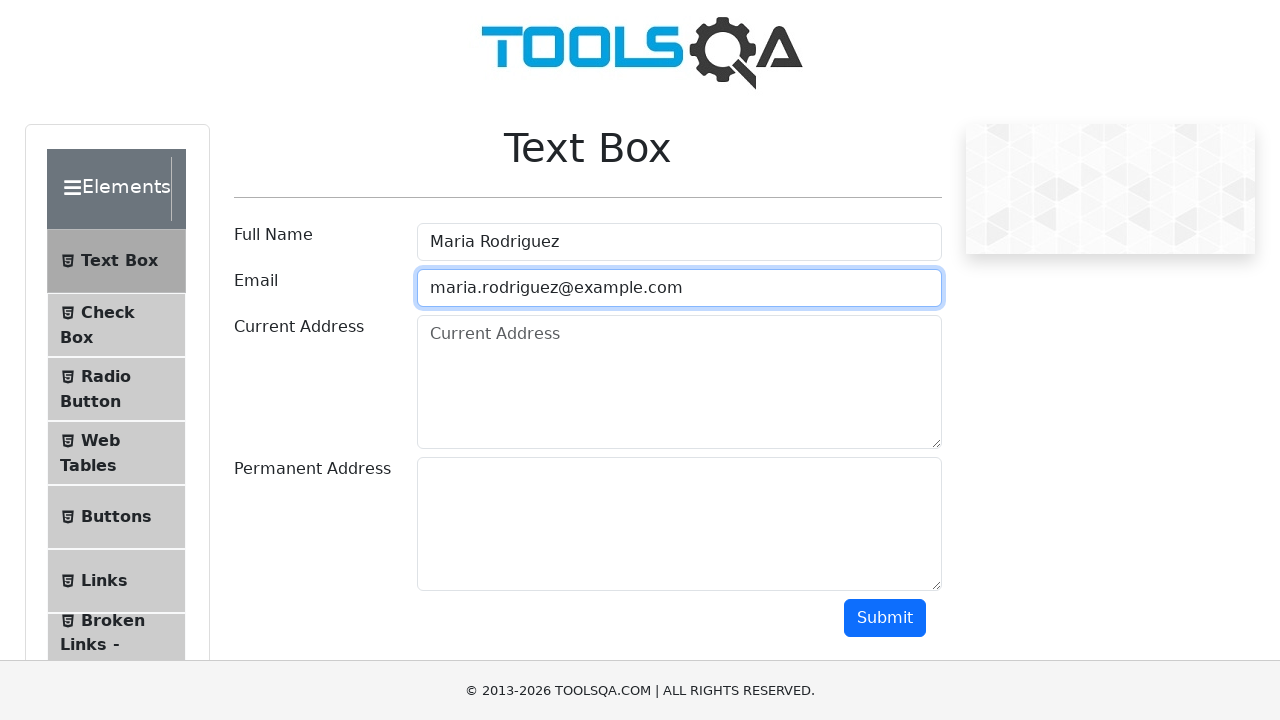

Filled in current address field with New York address on #currentAddress
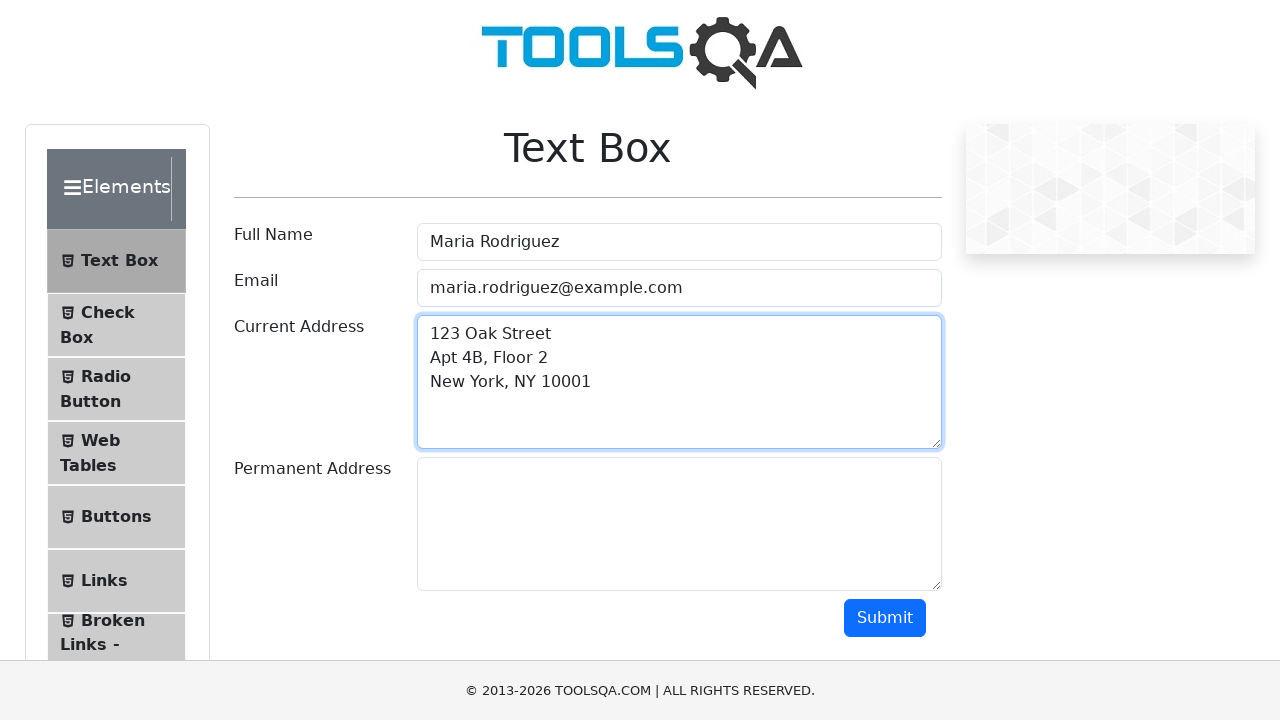

Filled in permanent address field with Los Angeles address on #permanentAddress
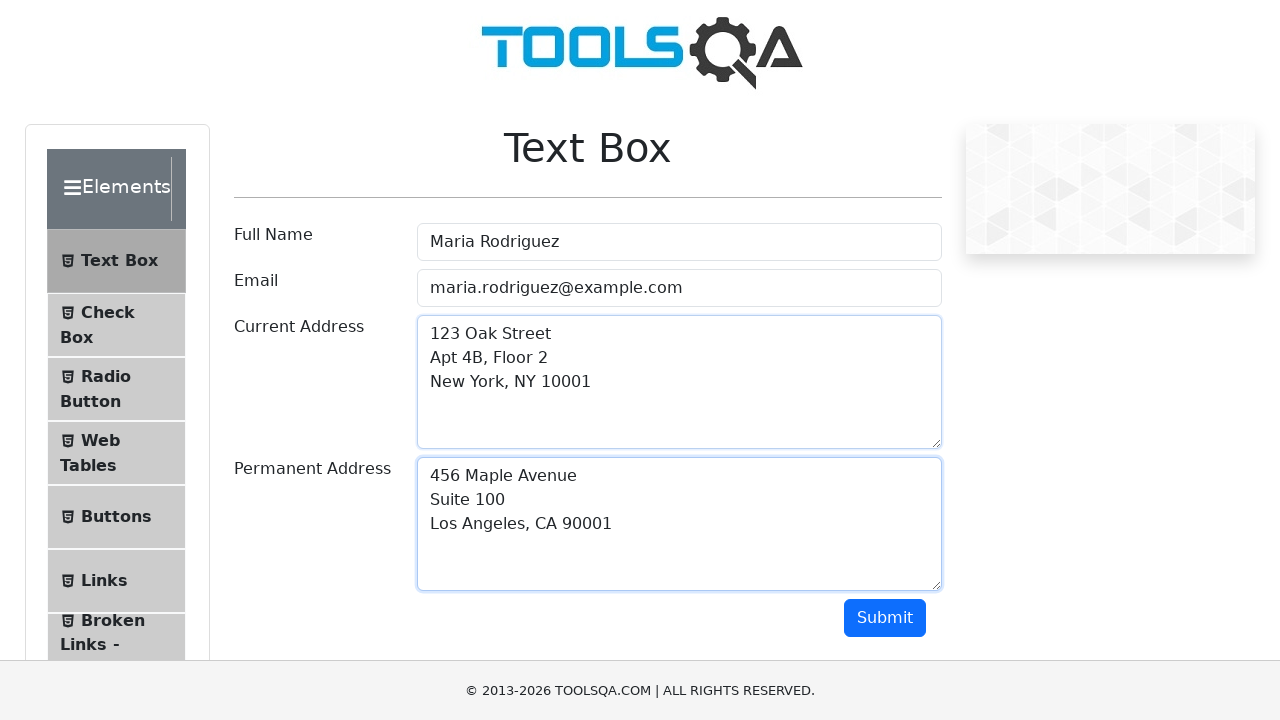

Scrolled Submit button into view
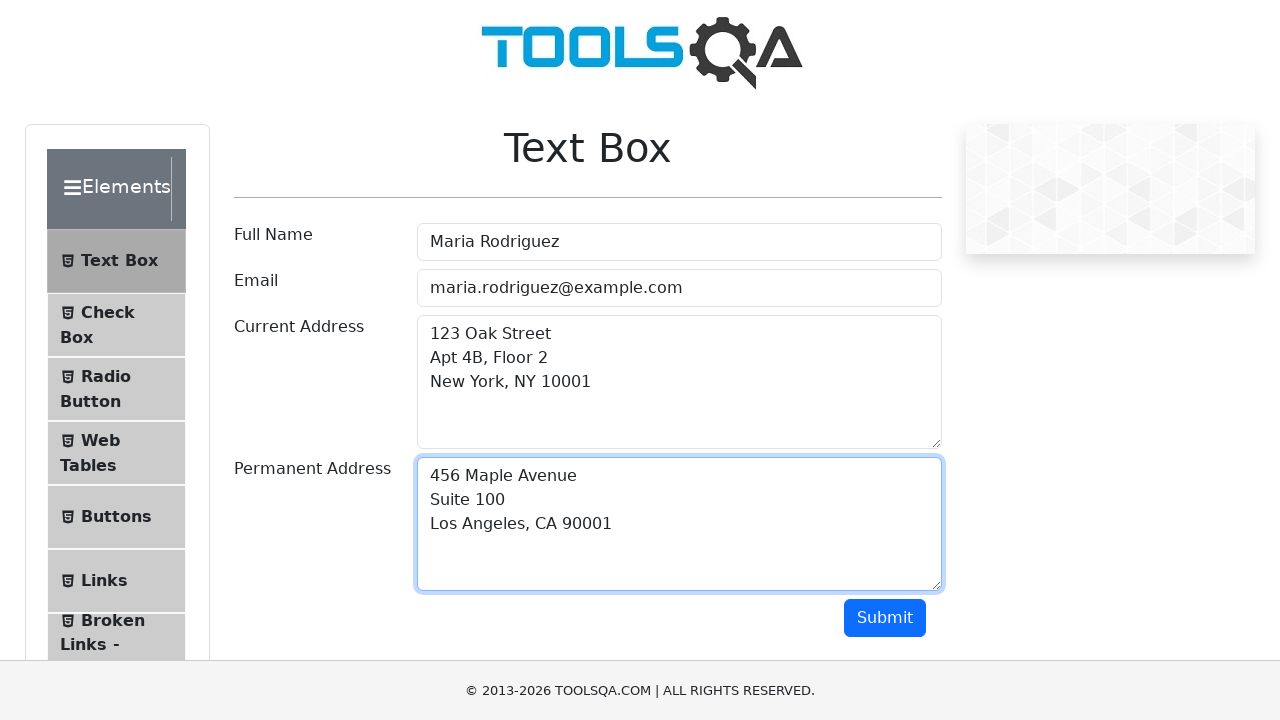

Clicked Submit button to submit text box form at (885, 618) on xpath=//*[text()='Submit']
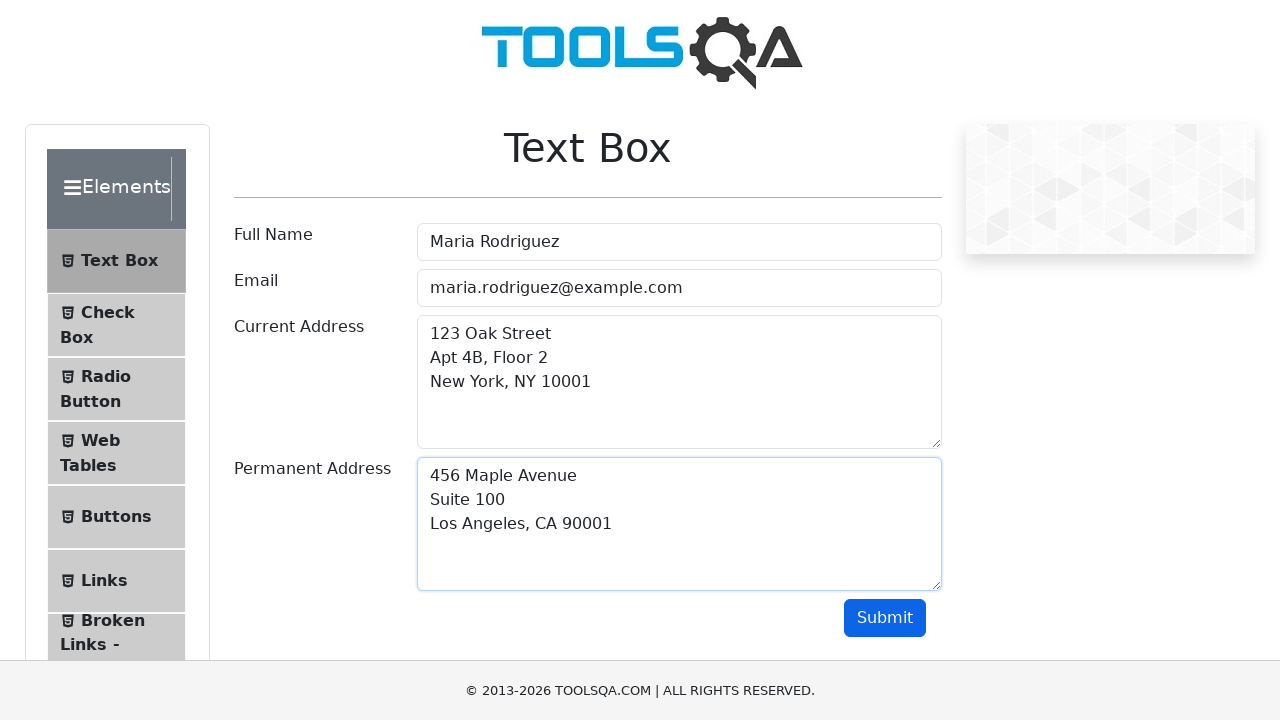

Form submission output appeared
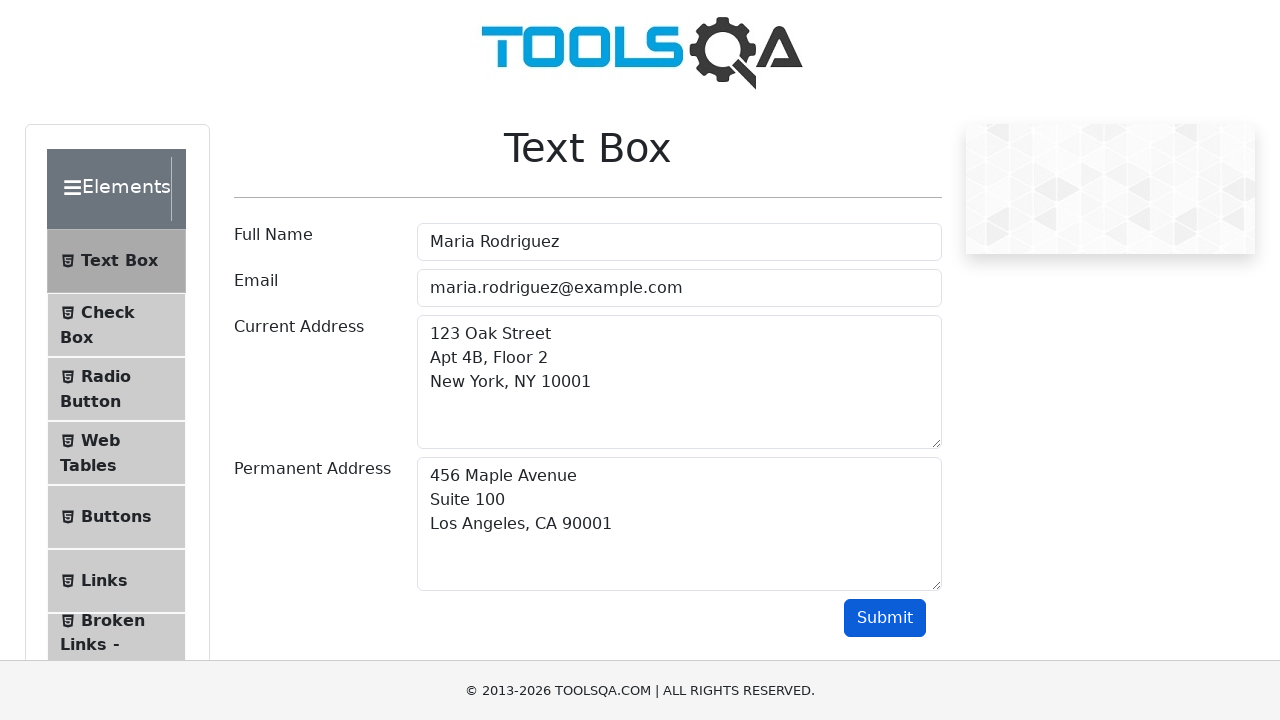

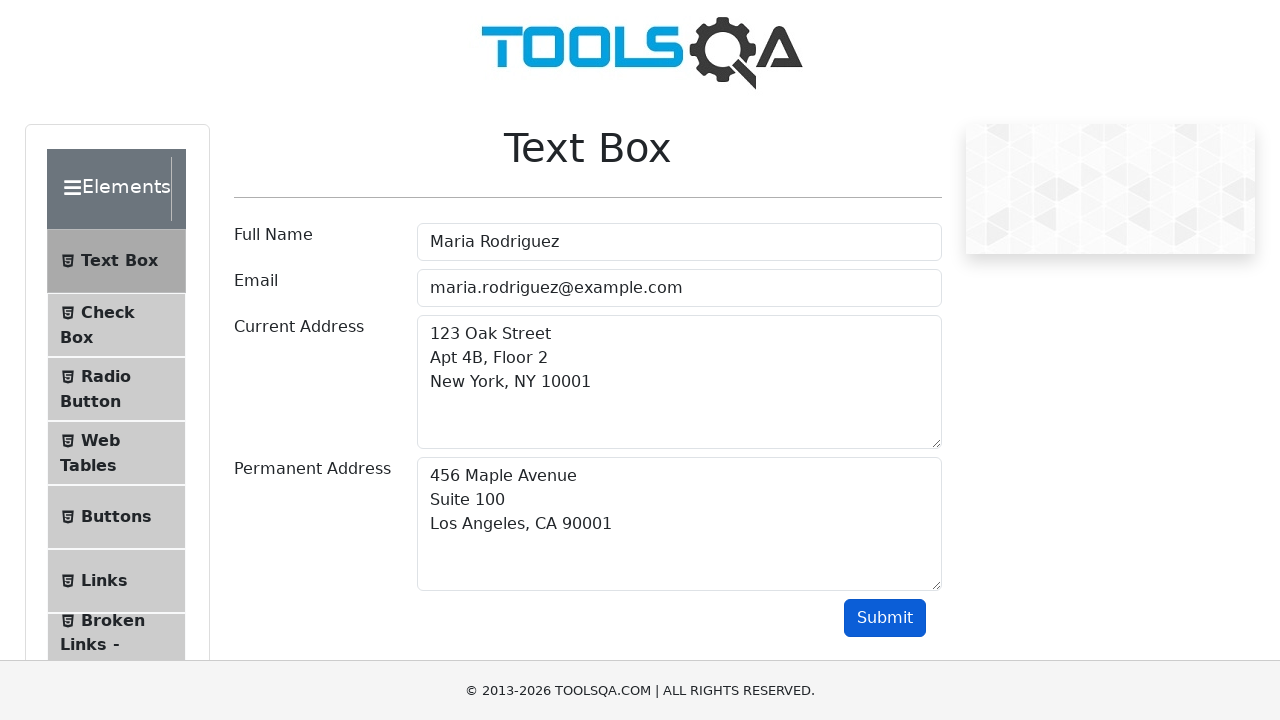